Tests the Python.org search functionality by entering "pycon" in the search field and submitting the search

Starting URL: https://www.python.org

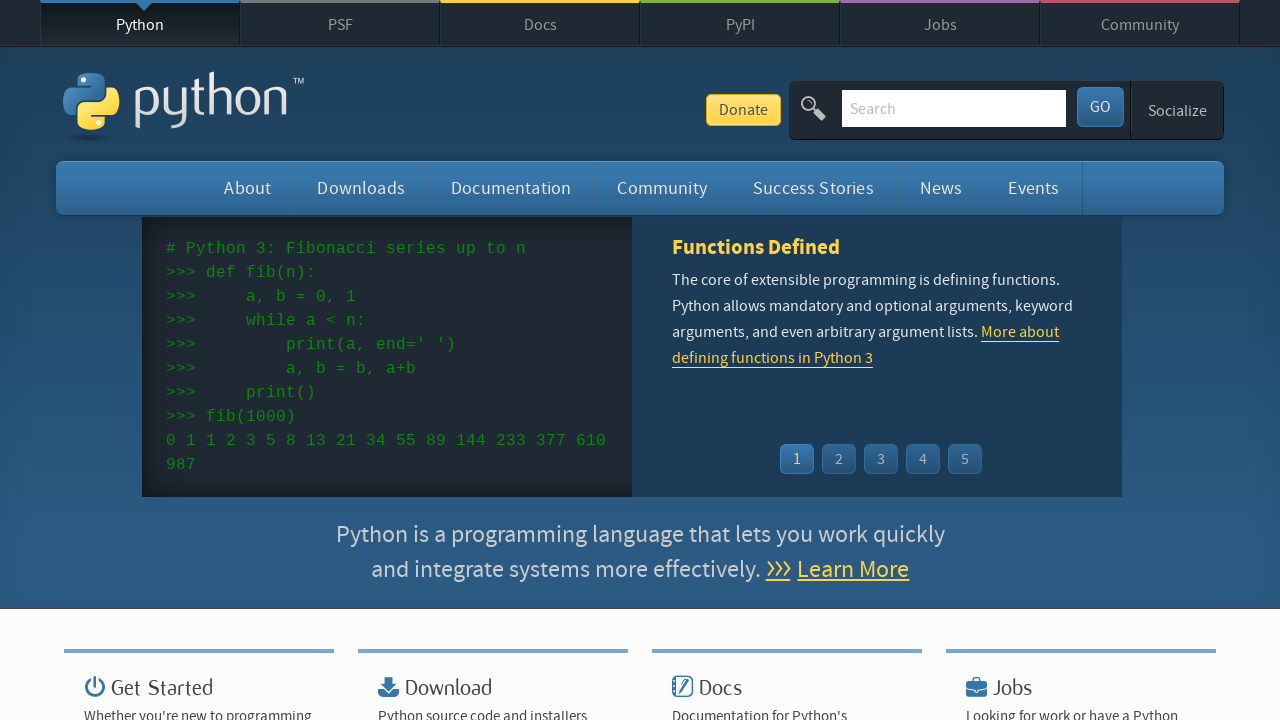

Filled search field with 'pycon' on input[name='q']
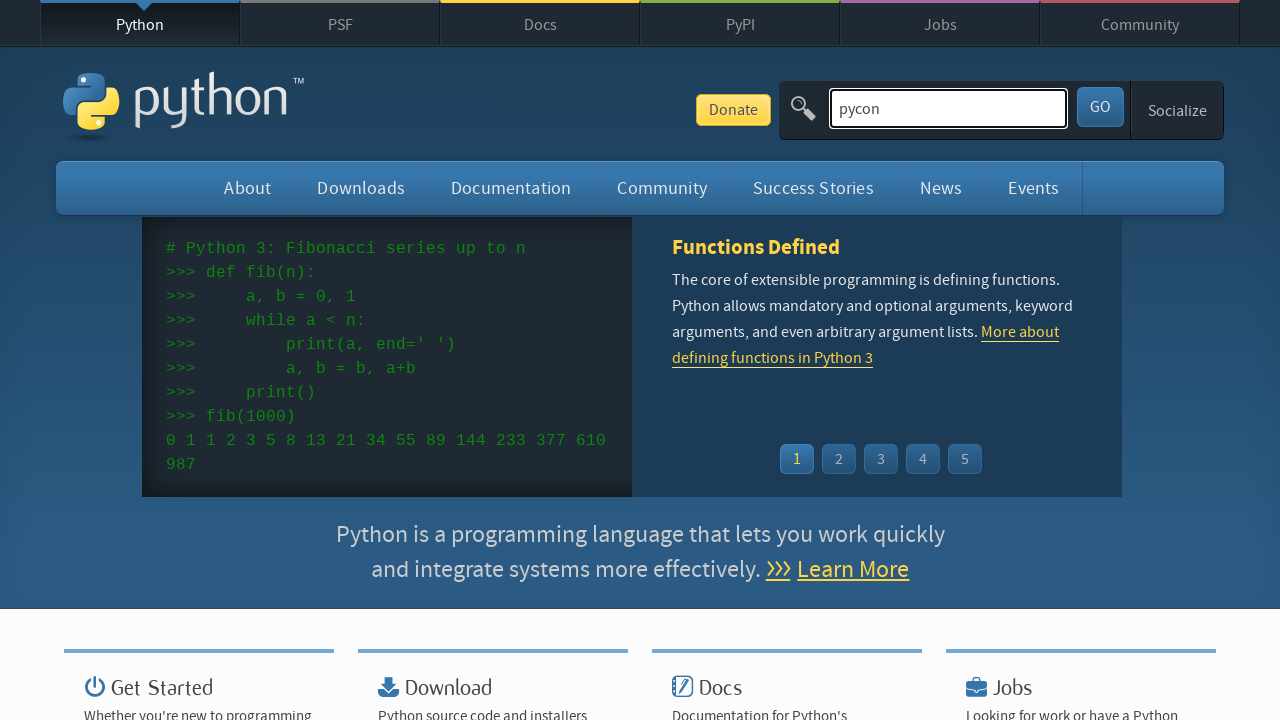

Pressed Enter to submit search on input[name='q']
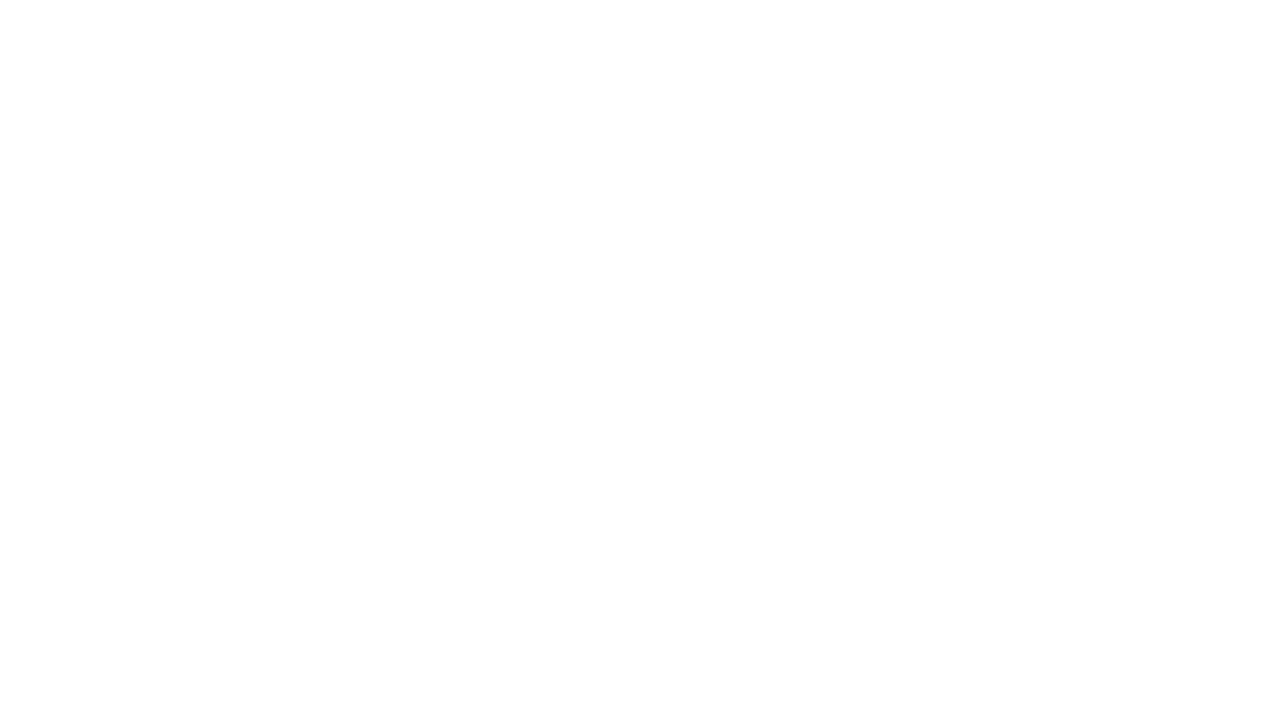

Search results loaded (networkidle)
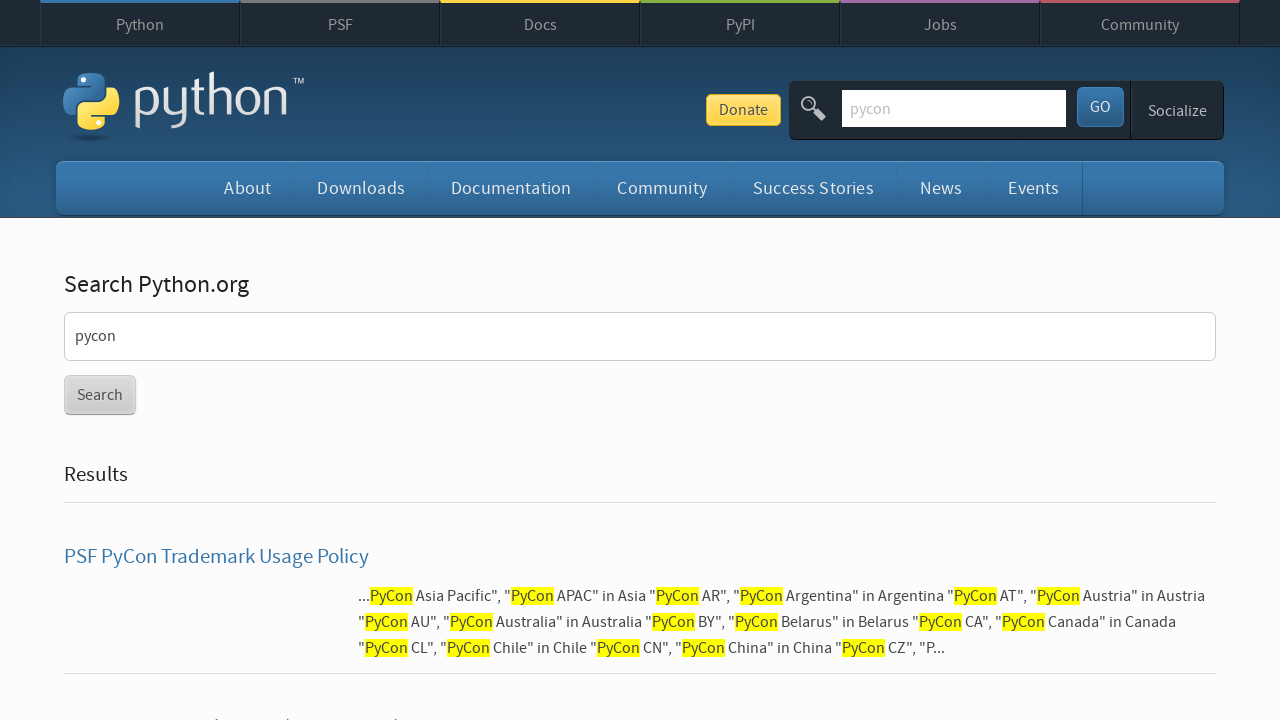

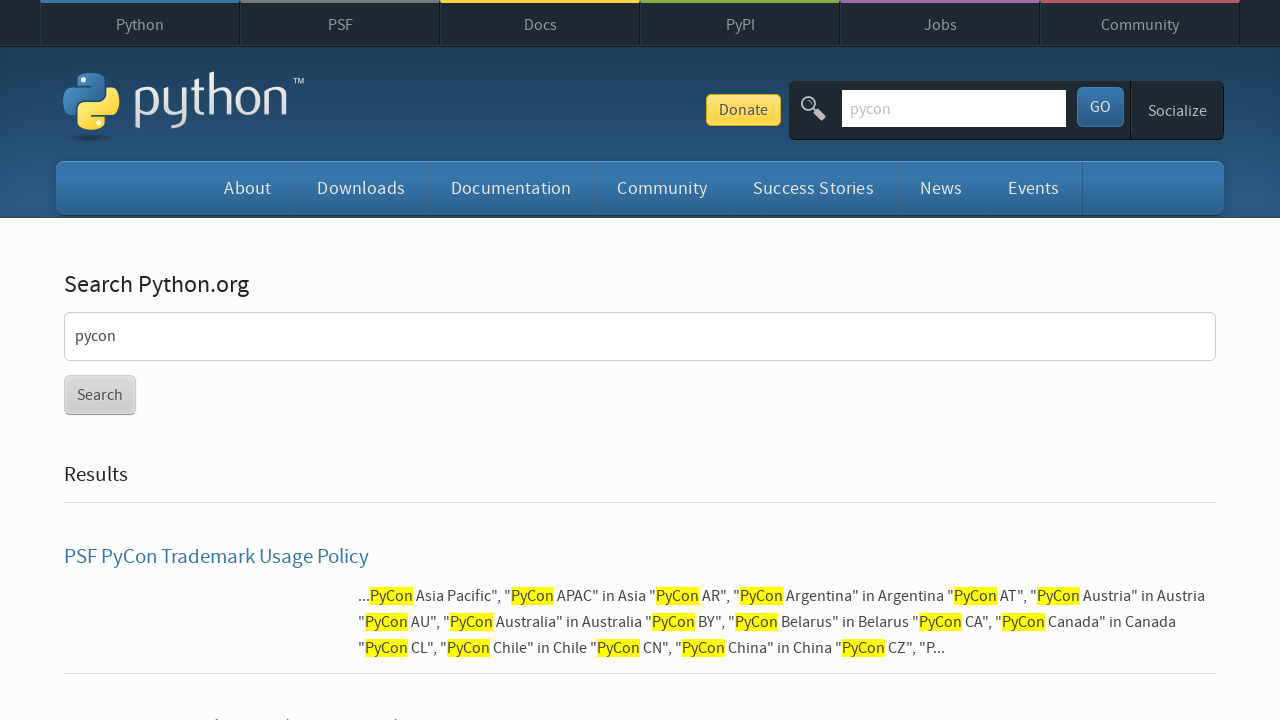